Tests right-click context menu functionality on a data table row and verifies the context menu displays the correct cell information

Starting URL: http://swimlane.github.io/ngx-datatable/#contextmenu

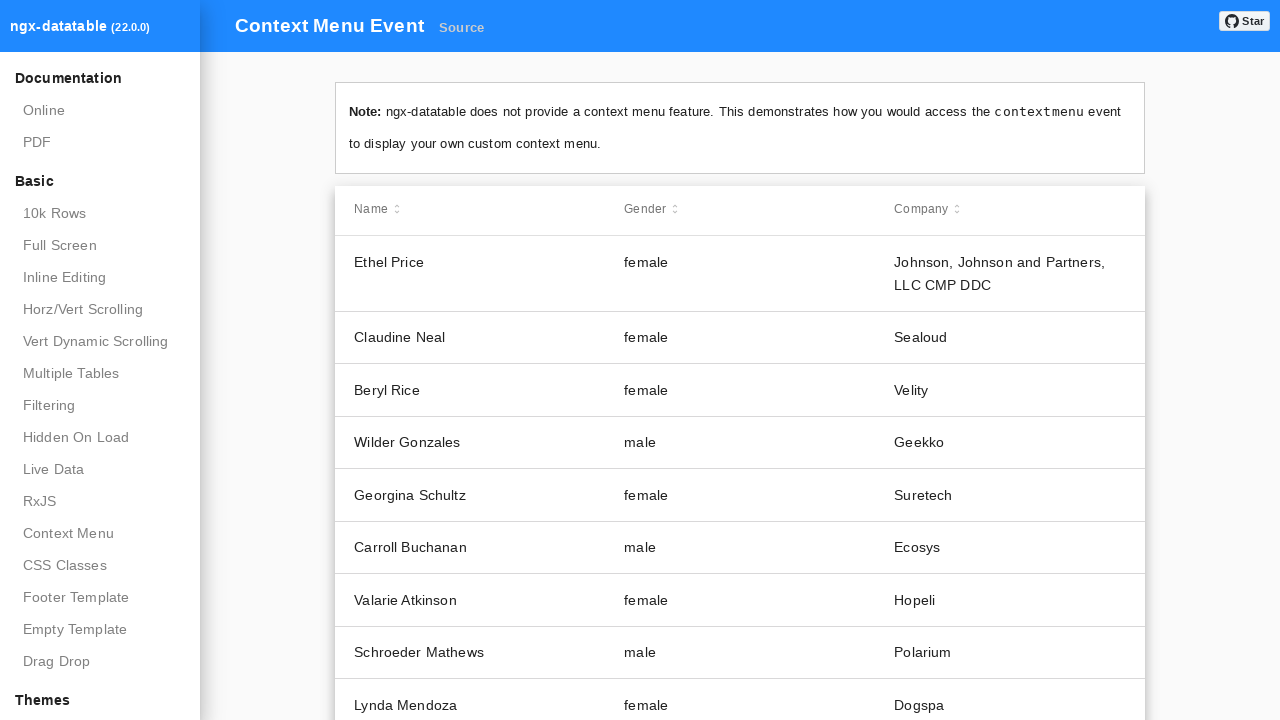

Waited for data table row wrapper to be visible
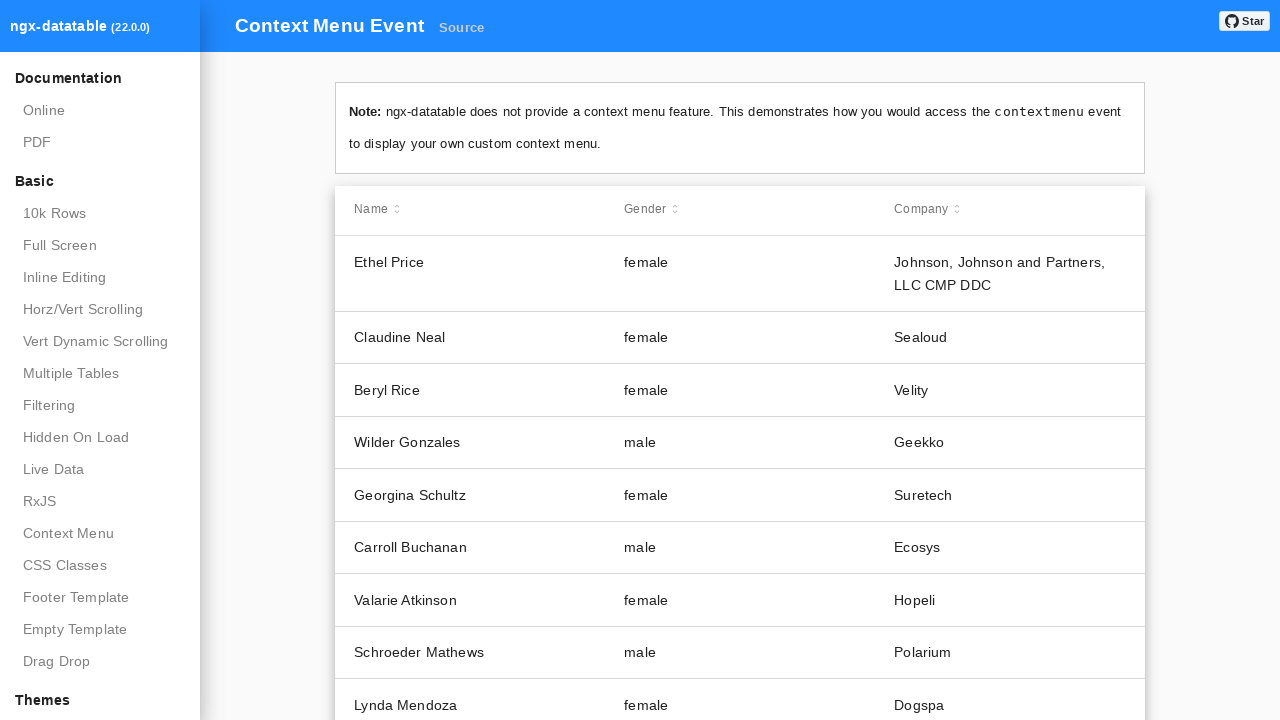

Located first data table row element
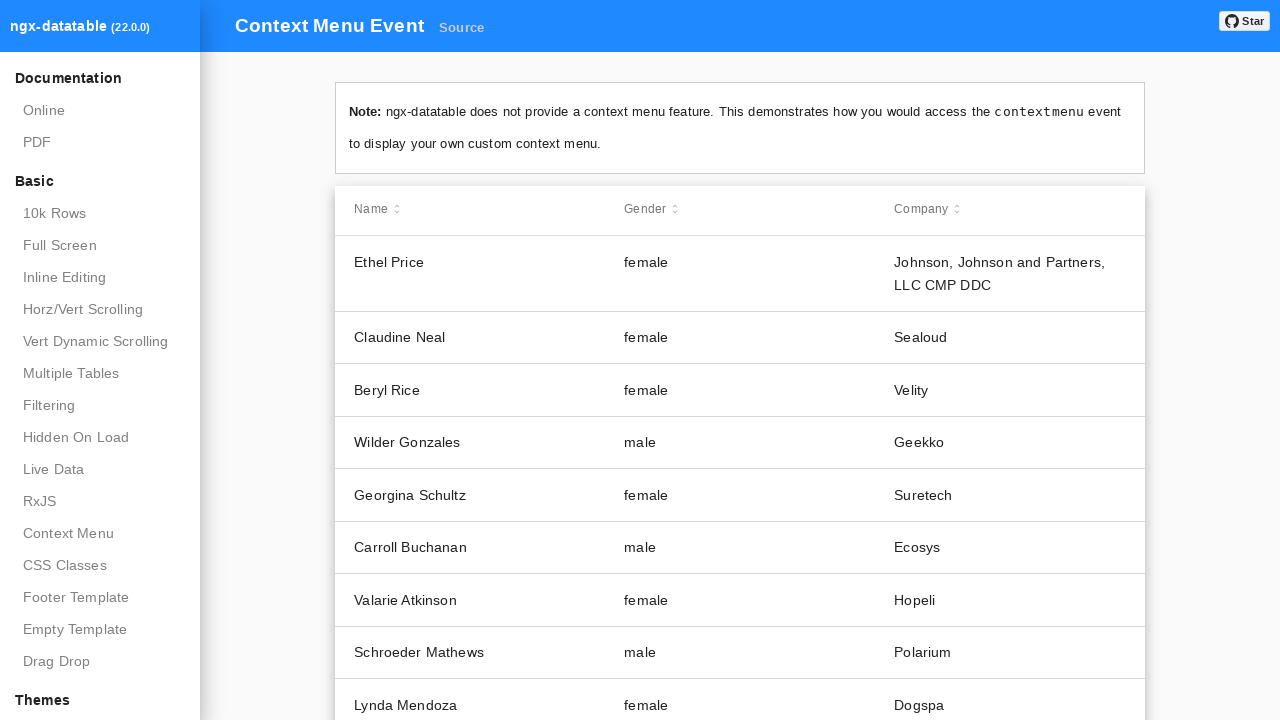

Retrieved first cell text: Ethel Price
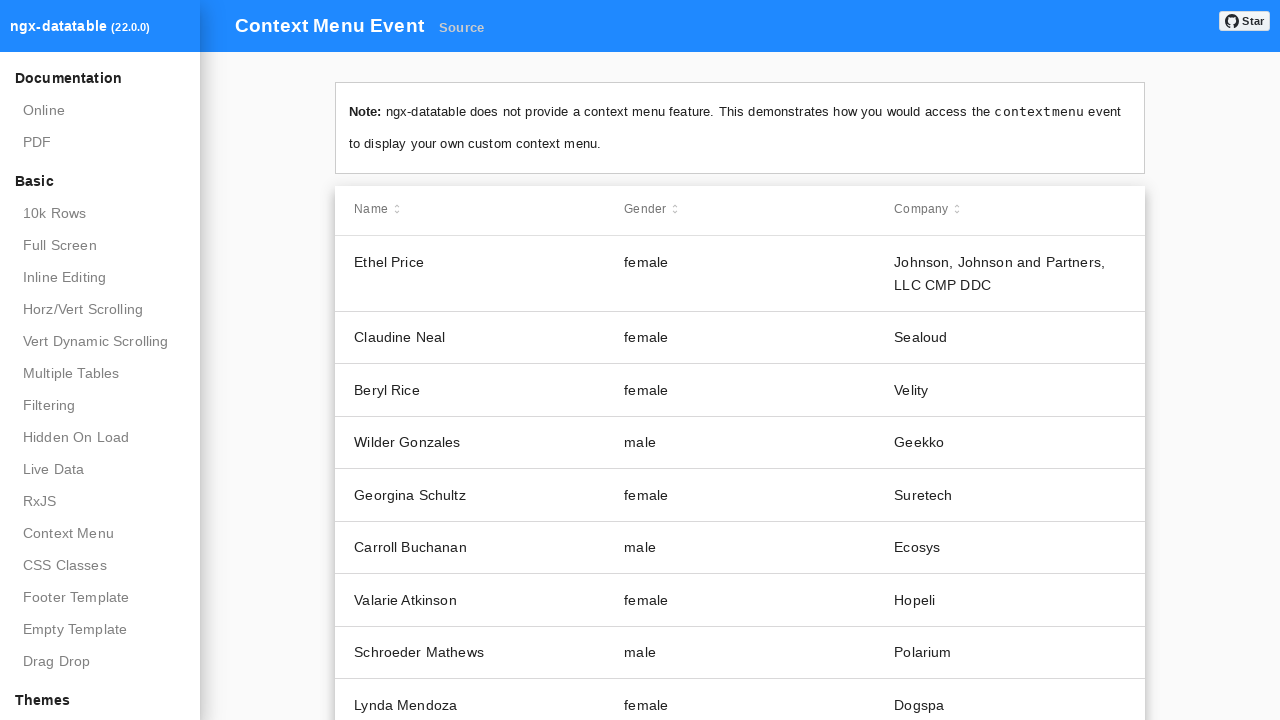

Right-clicked on data table row to open context menu at (740, 274) on datatable-row-wrapper >> nth=0
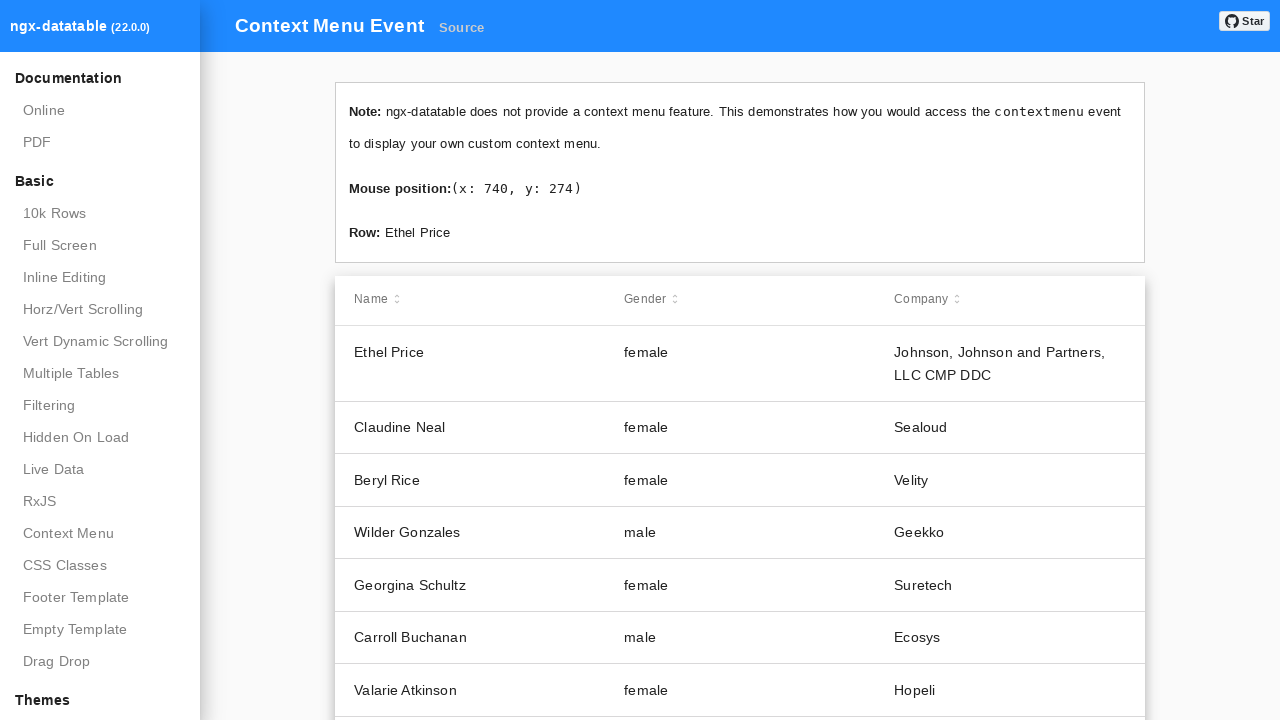

Context menu info element loaded and verified
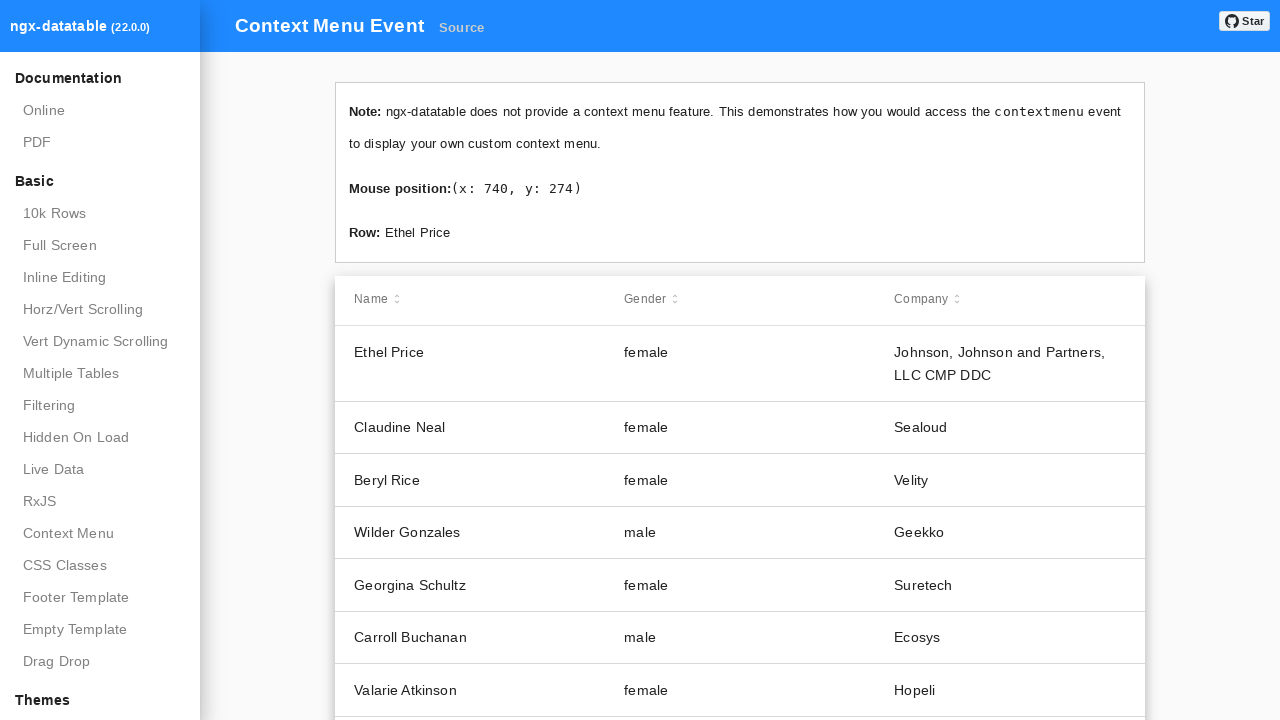

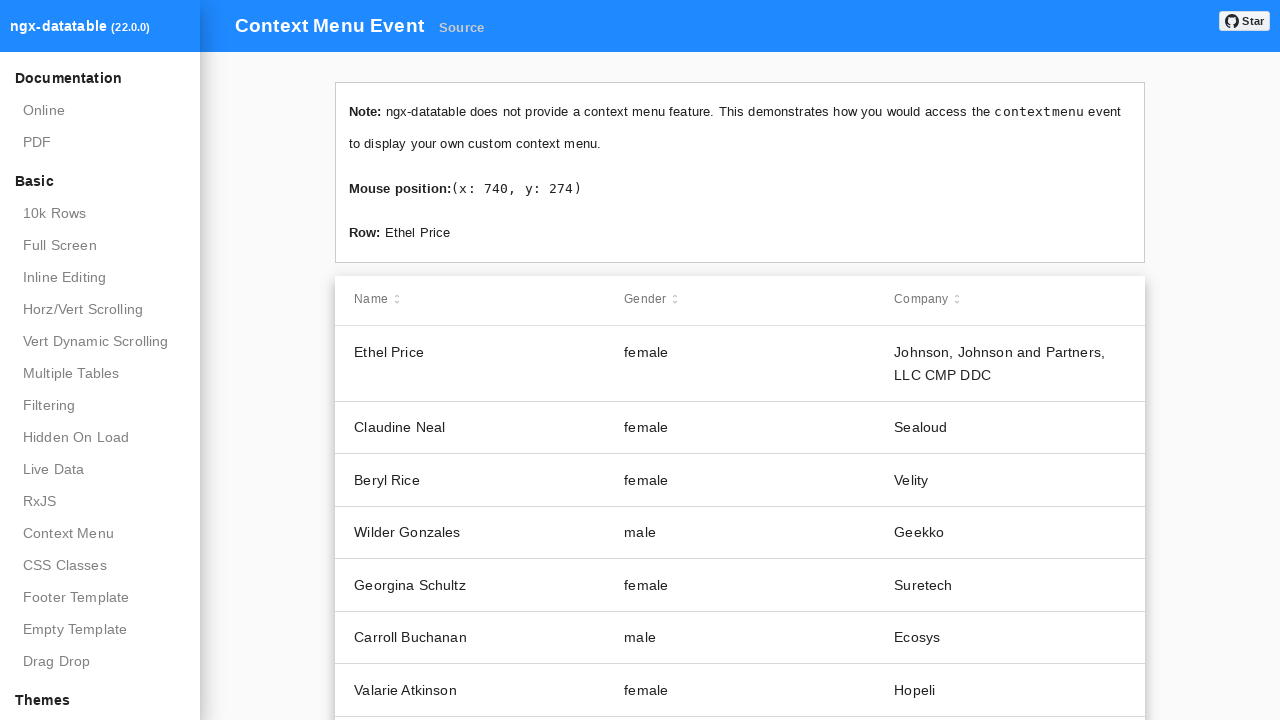